Tests e-commerce functionality by searching for products, adding Cashews to cart, and completing the checkout process with country selection and agreement checkbox

Starting URL: https://rahulshettyacademy.com/seleniumPractise/#/

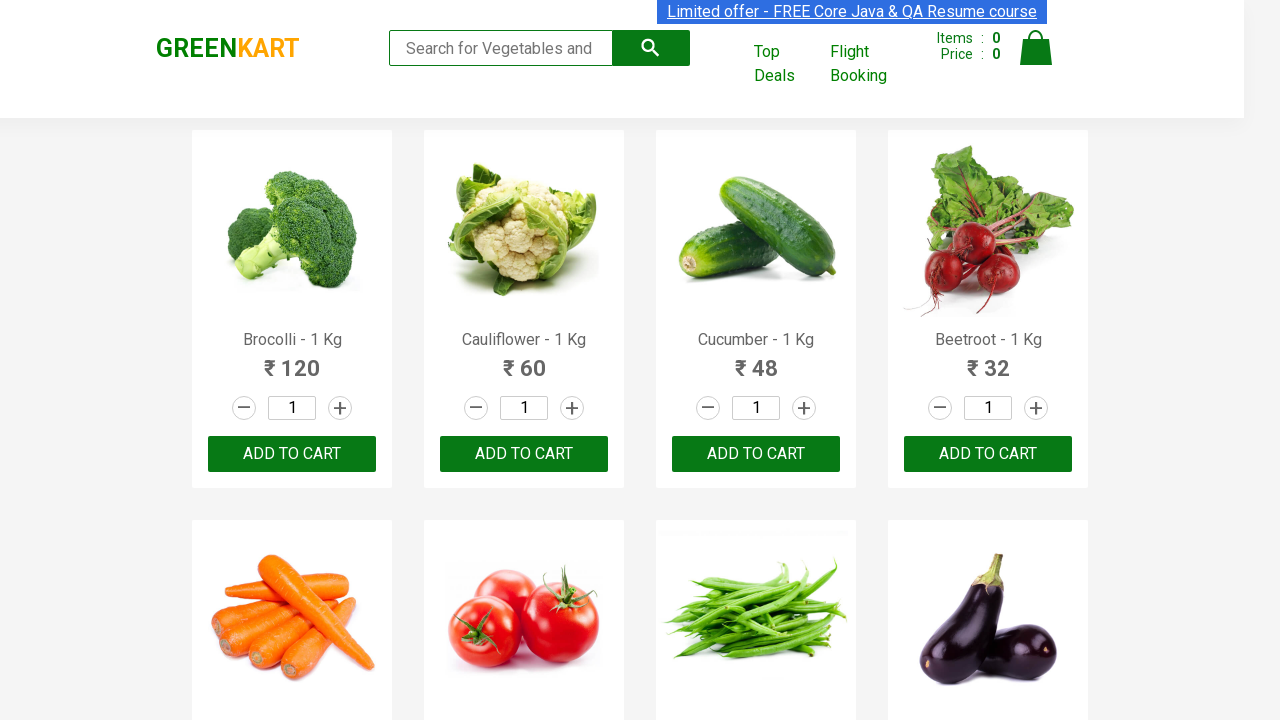

Filled search field with 'ca' to filter products on .search-keyword
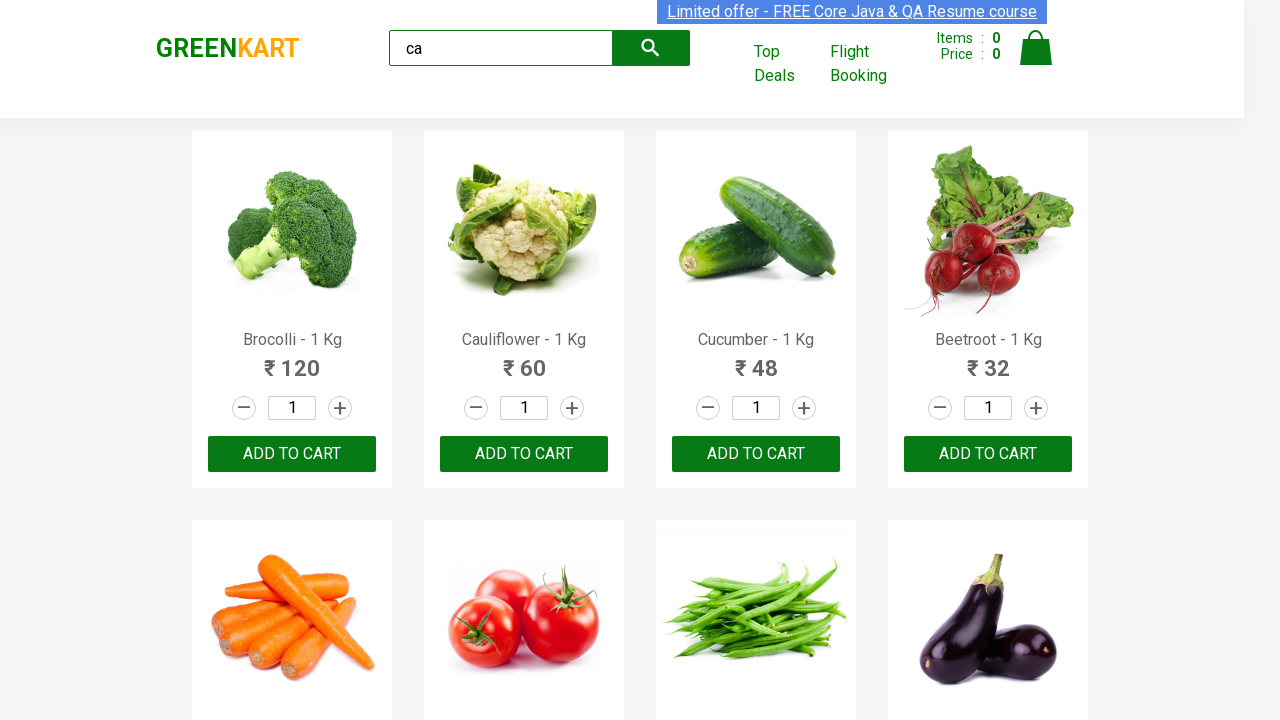

Waited 2 seconds for products to filter
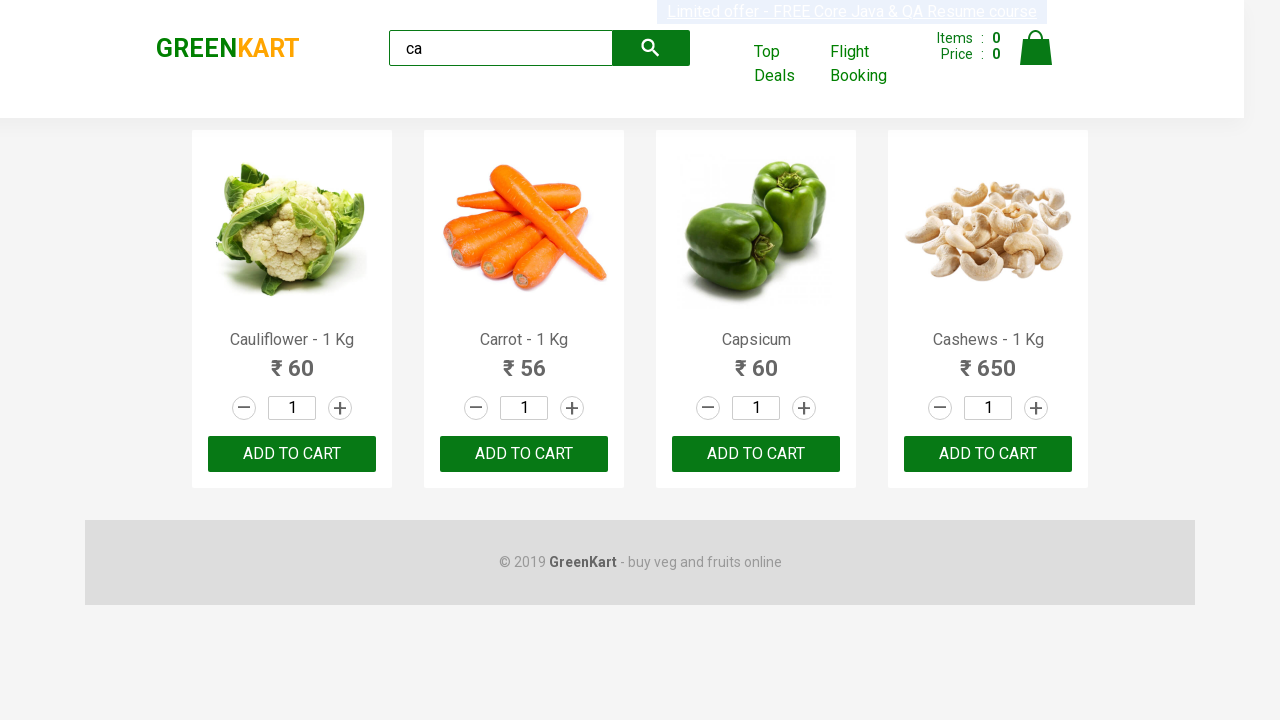

Located all product elements on the page
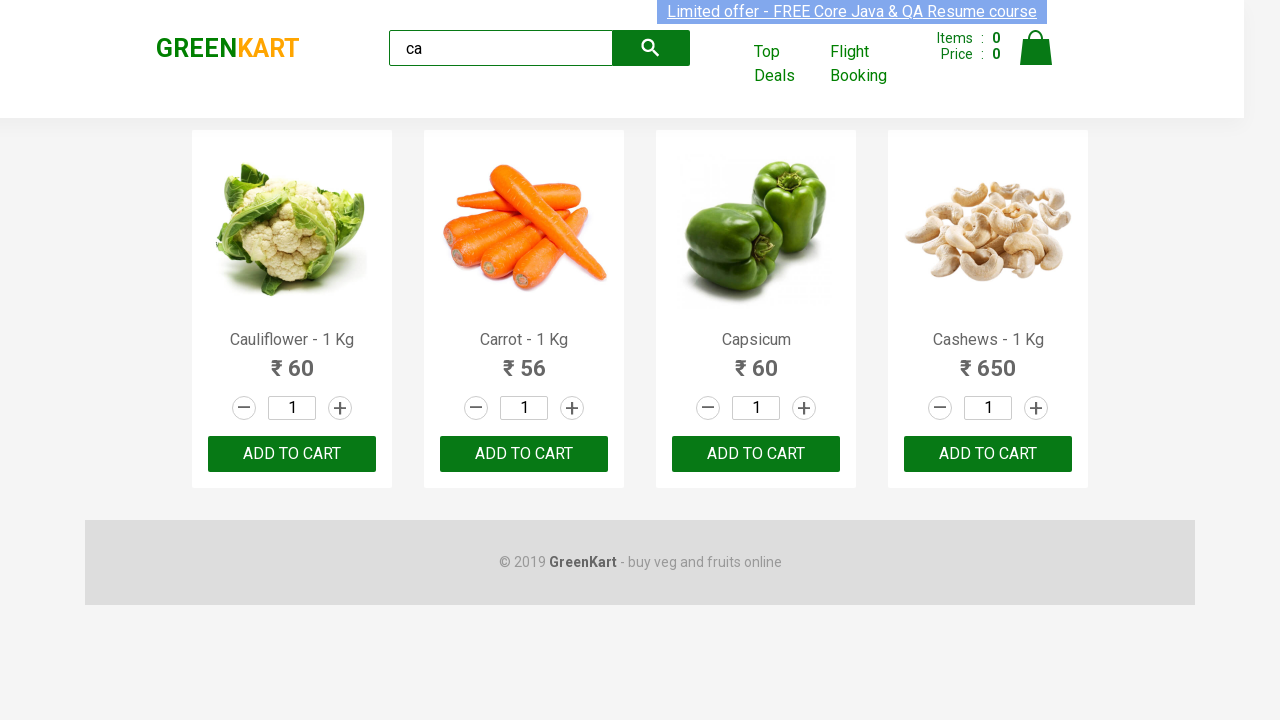

Retrieved product name: Cauliflower - 1 Kg
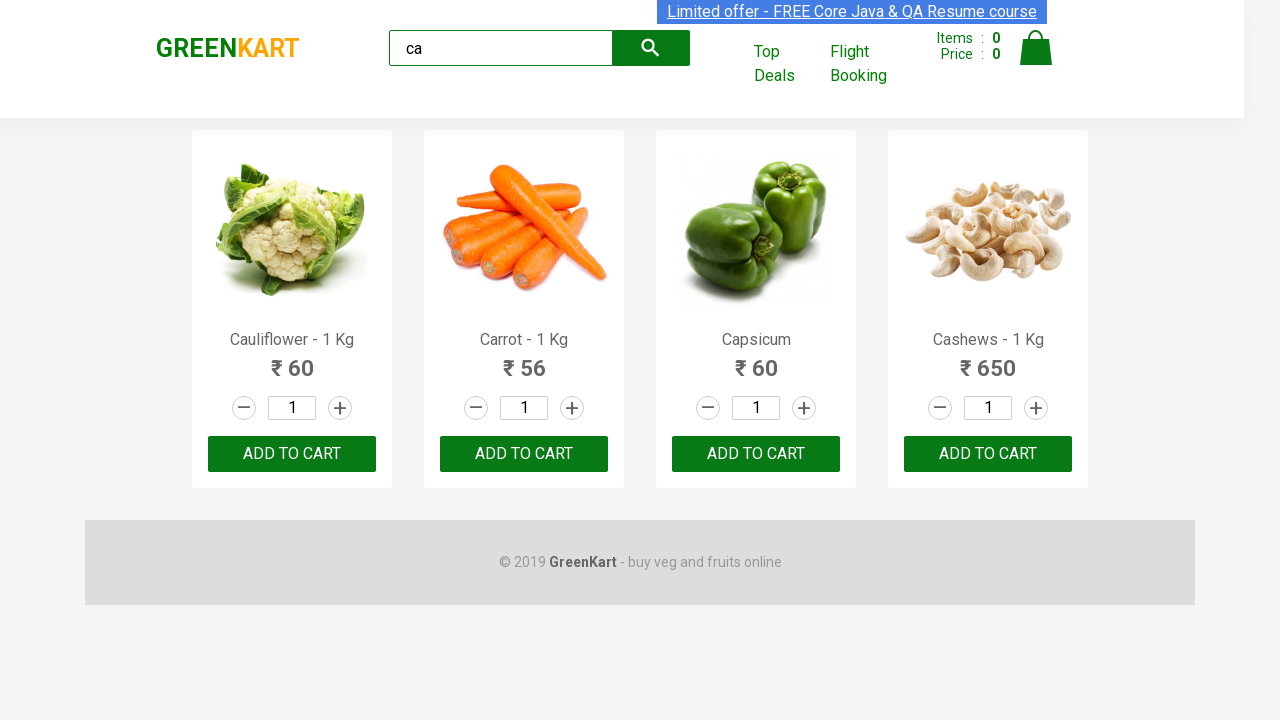

Retrieved product name: Carrot - 1 Kg
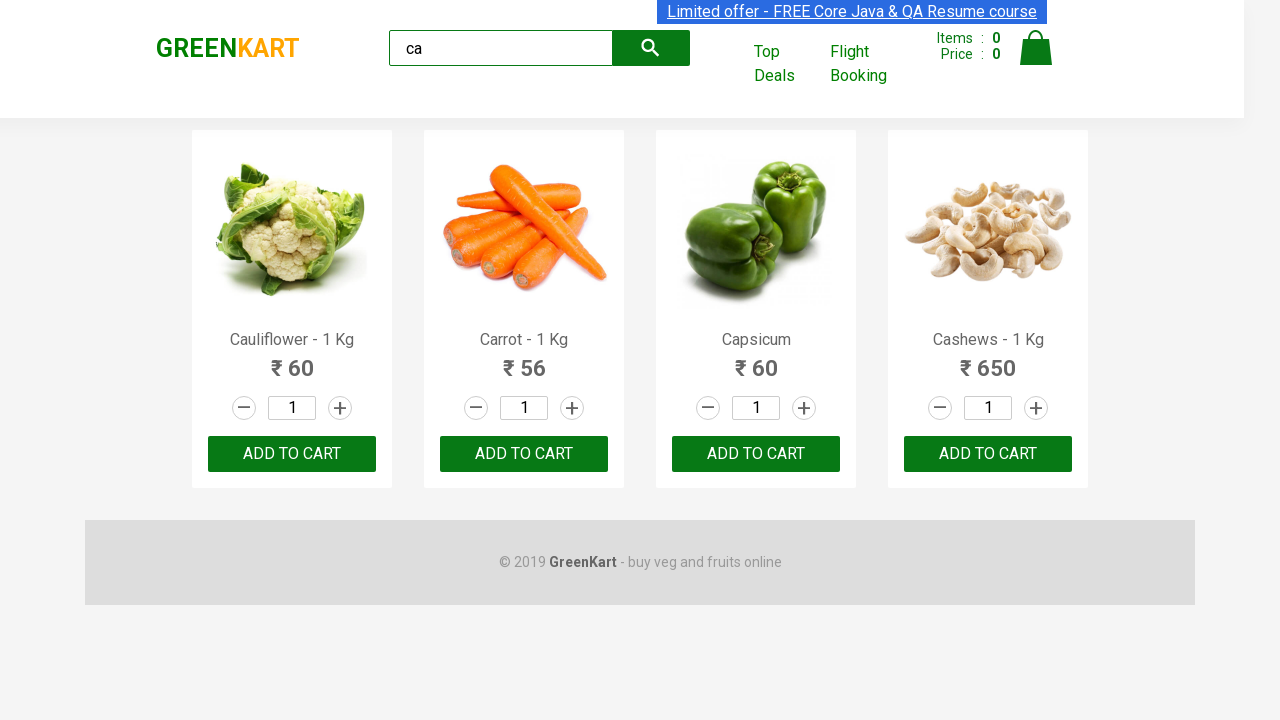

Retrieved product name: Capsicum
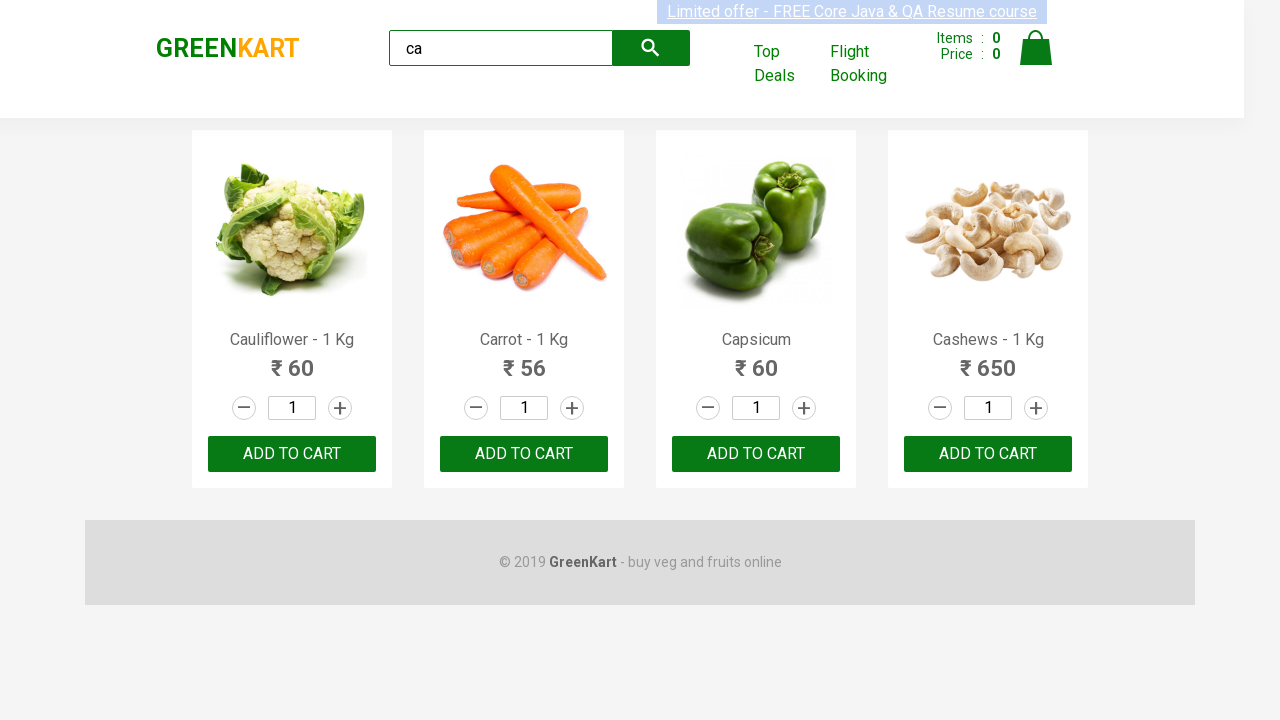

Retrieved product name: Cashews - 1 Kg
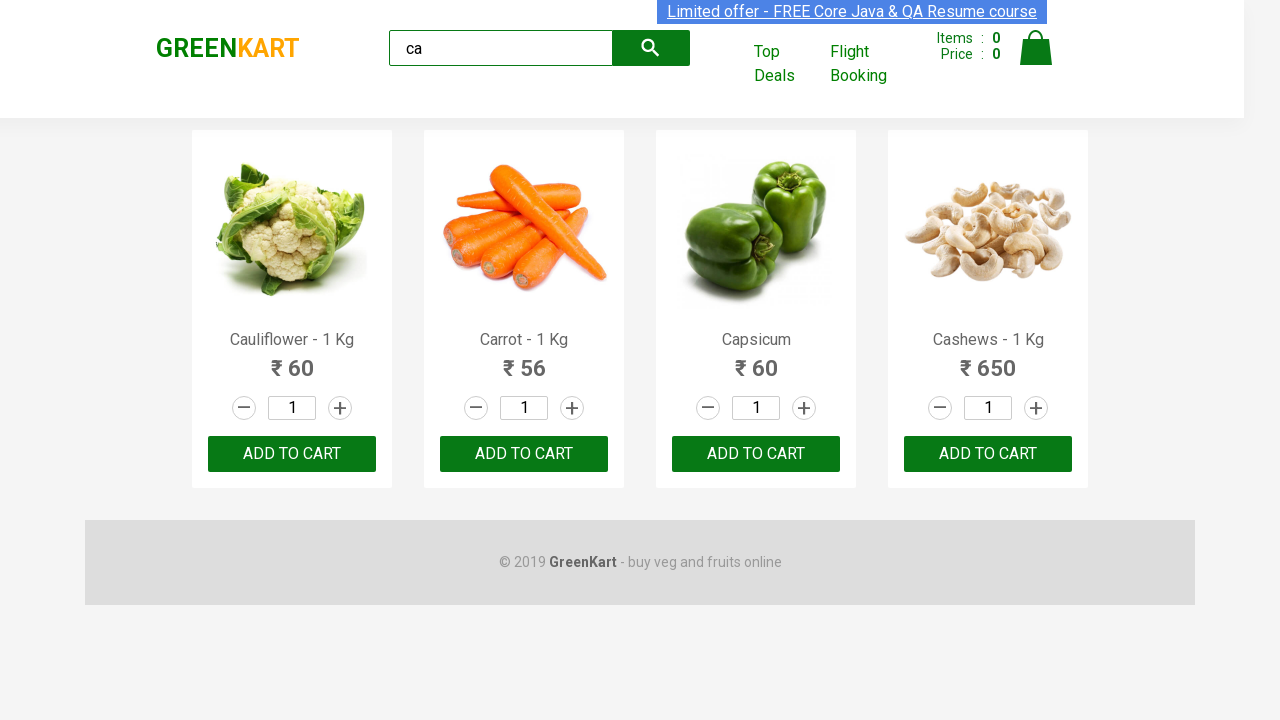

Clicked 'Add to Cart' button for Cashews product at (988, 454) on .products .product >> nth=3 >> button
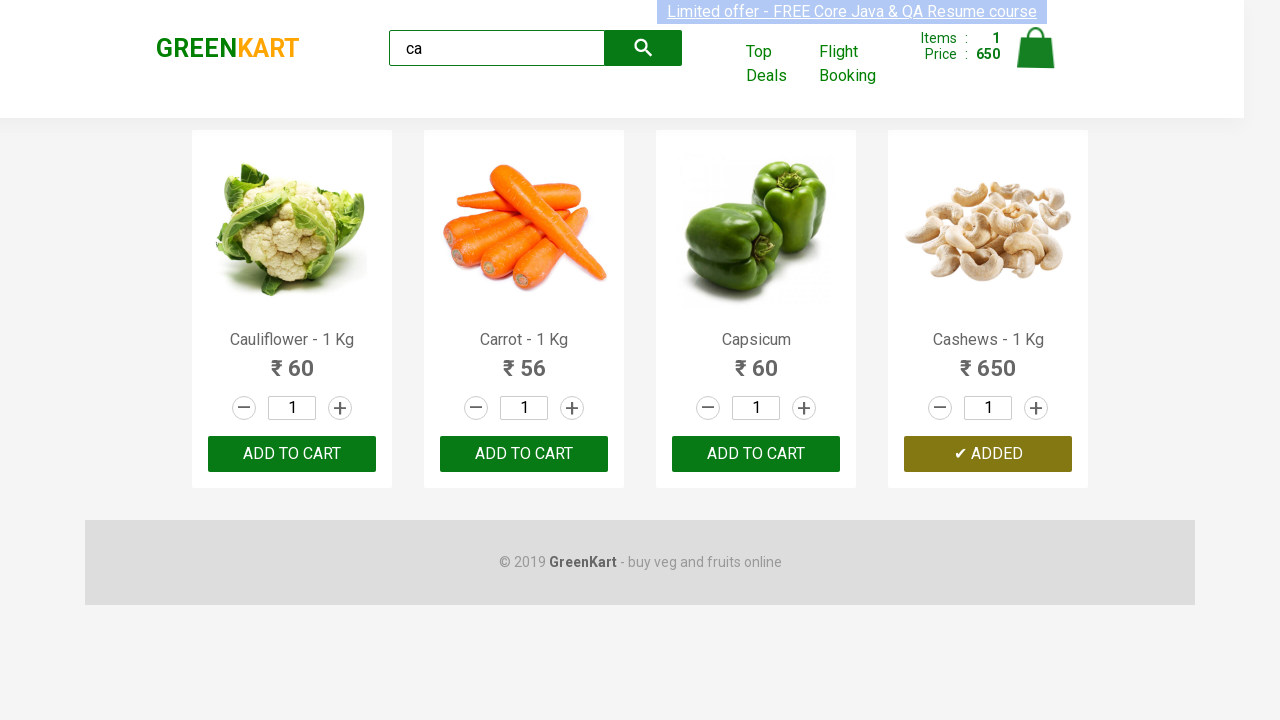

Clicked cart icon to view cart at (1036, 48) on .cart-icon > img
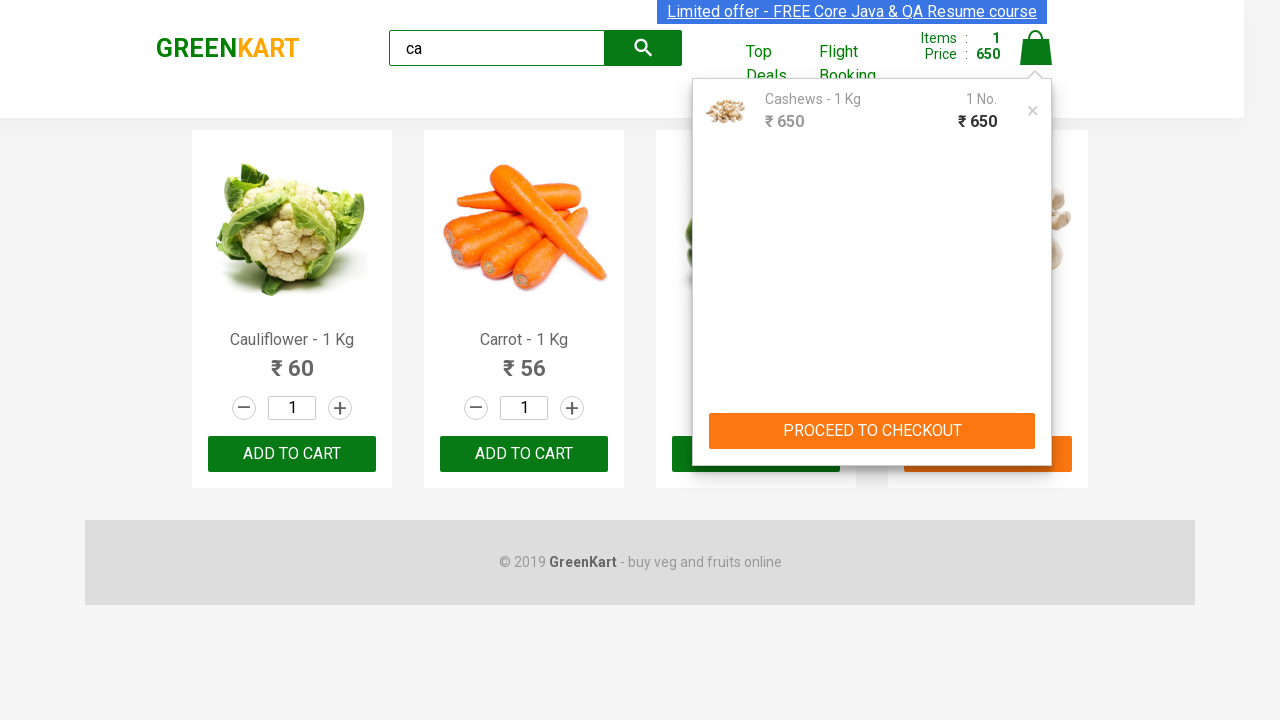

Clicked 'PROCEED TO CHECKOUT' button at (872, 431) on text=PROCEED TO CHECKOUT
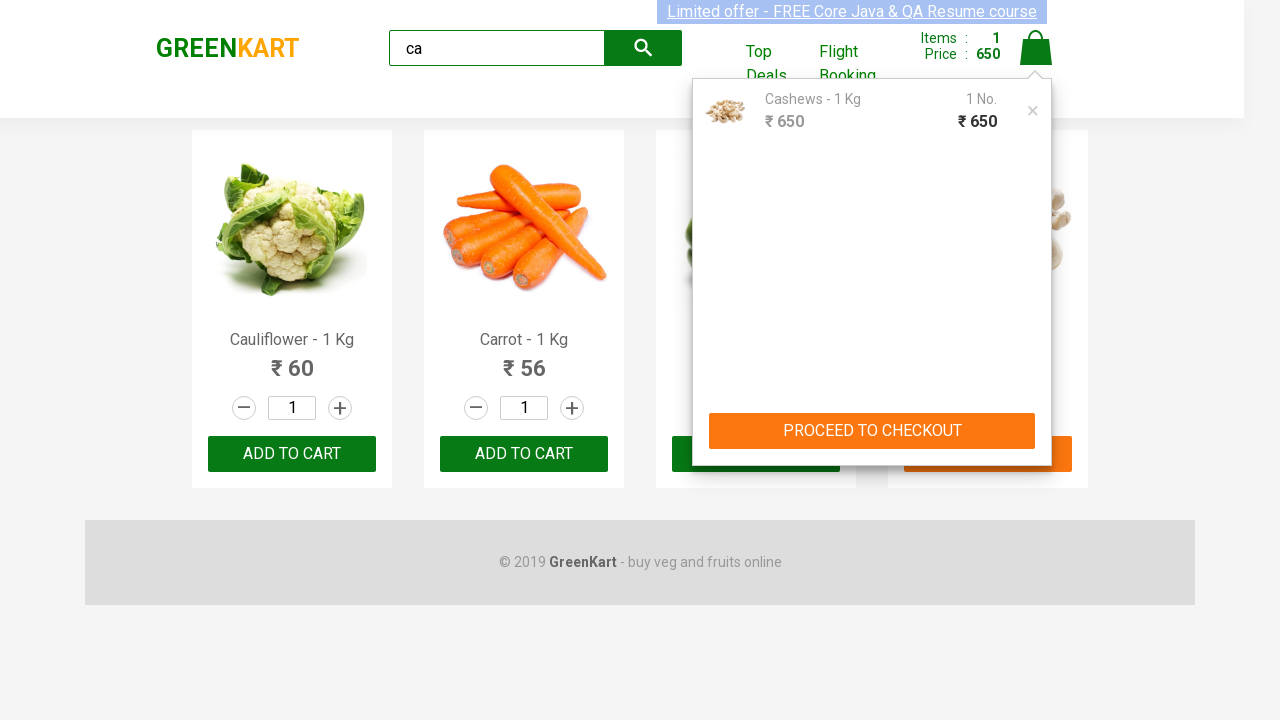

Clicked 'Place Order' button at (1036, 420) on text=Place Order
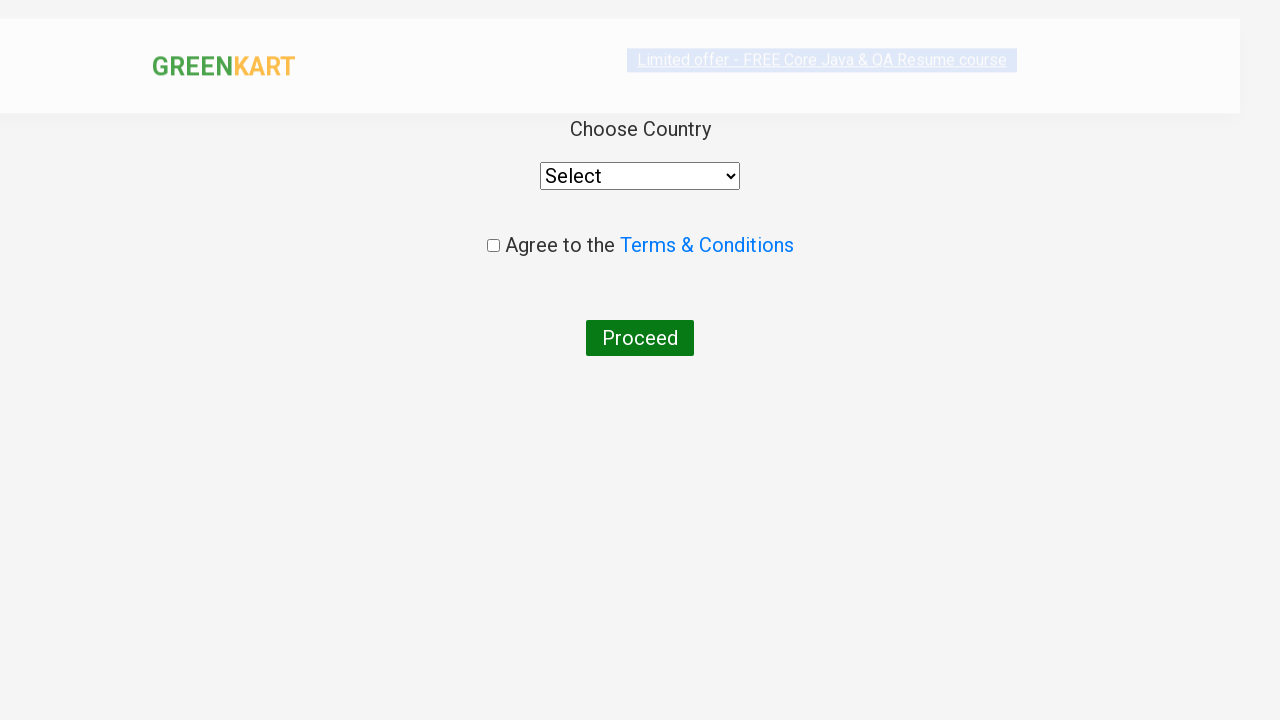

Selected 'Pakistan' from country dropdown on select
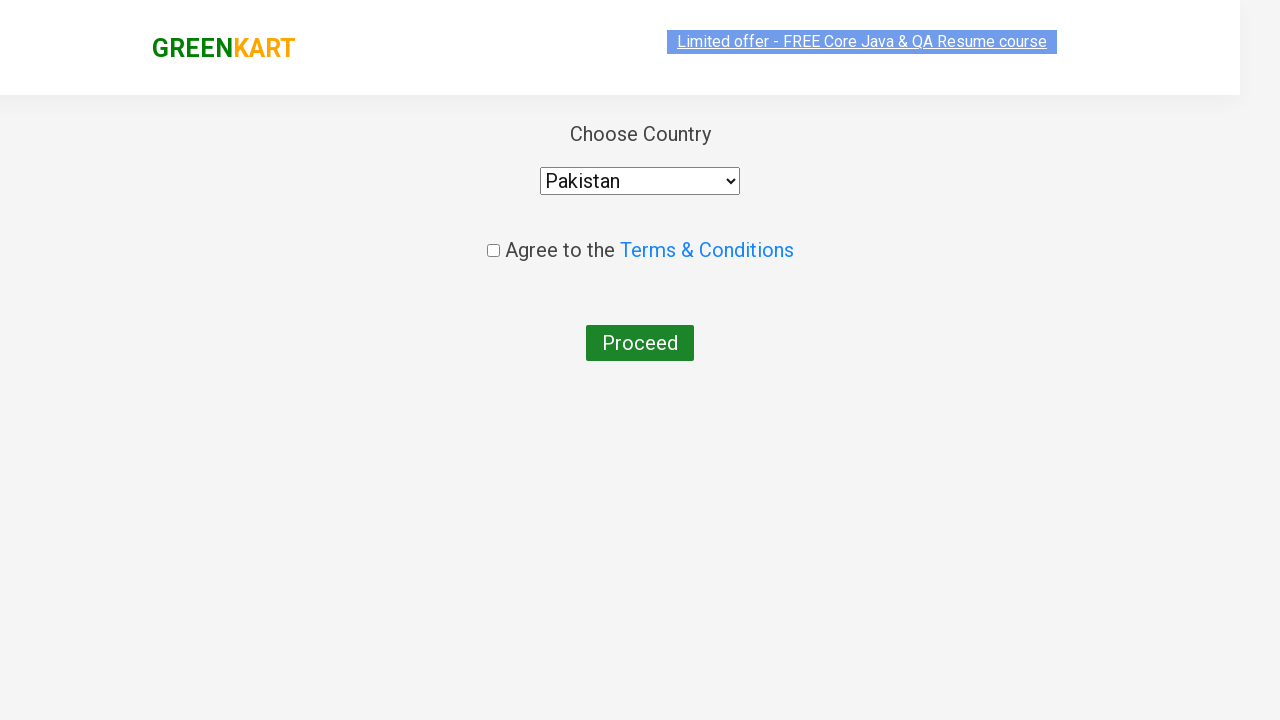

Checked the agreement checkbox at (493, 246) on .chkAgree
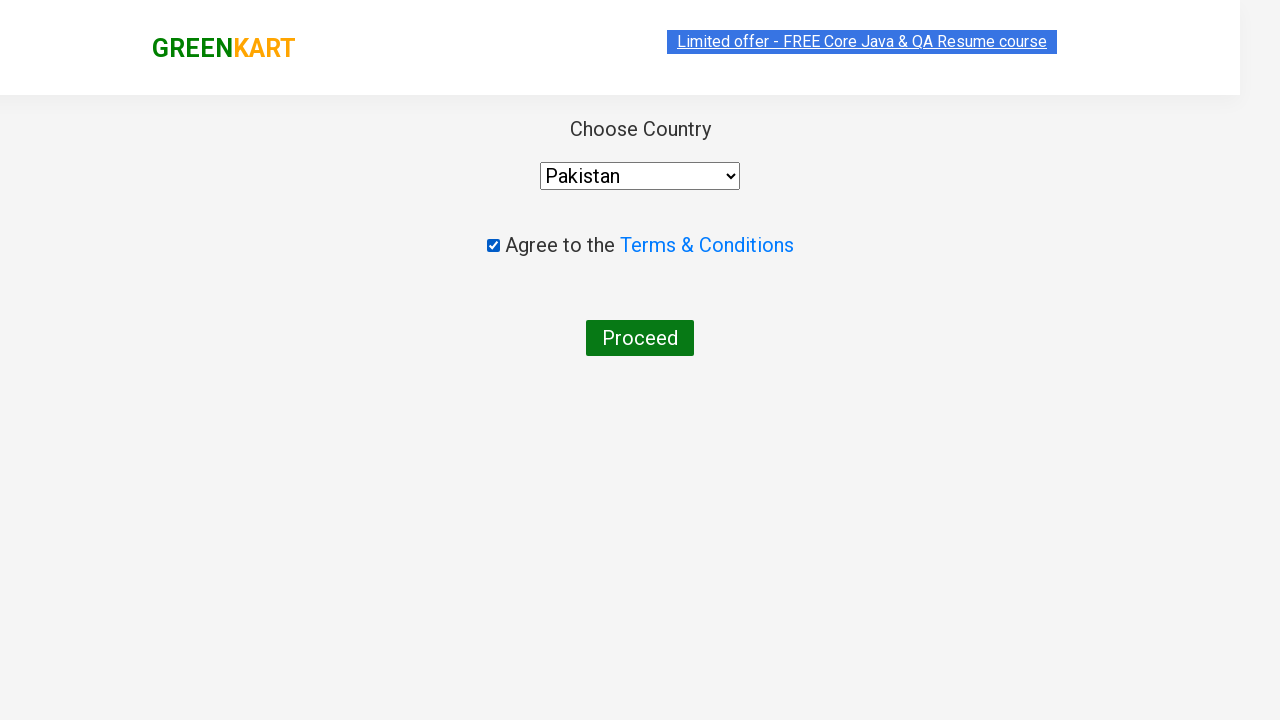

Clicked final button to complete order at (640, 338) on button
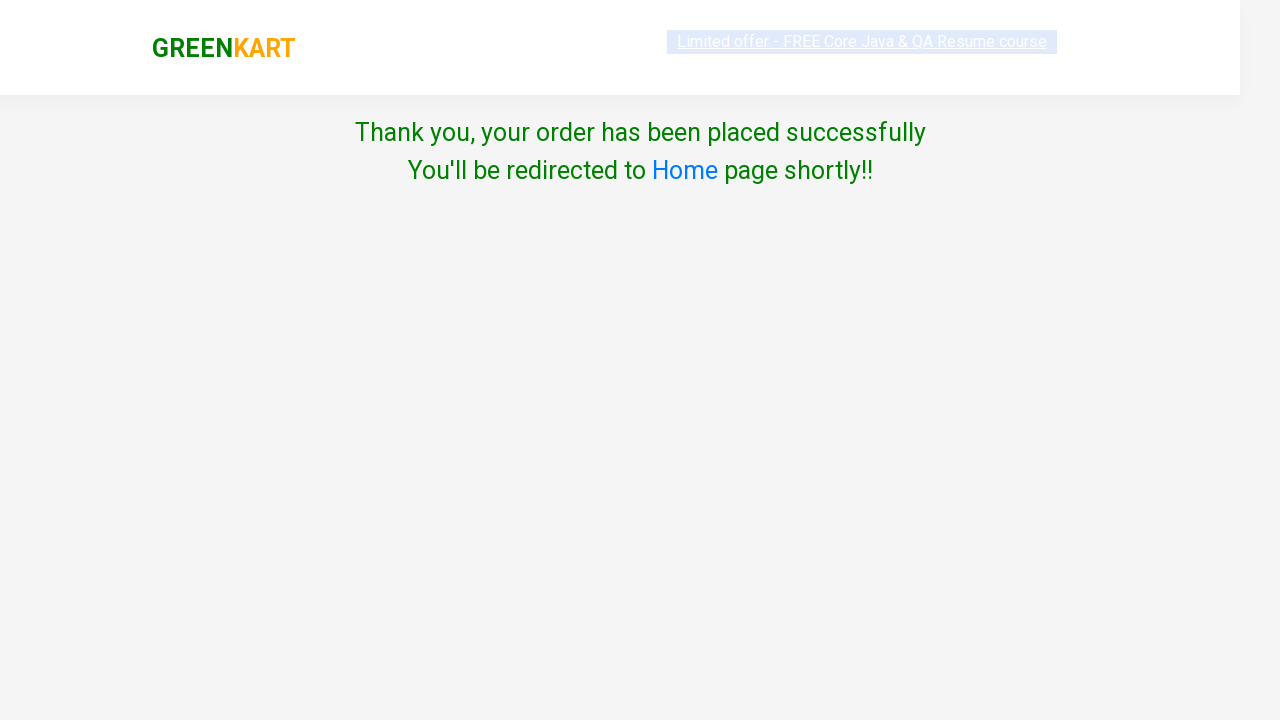

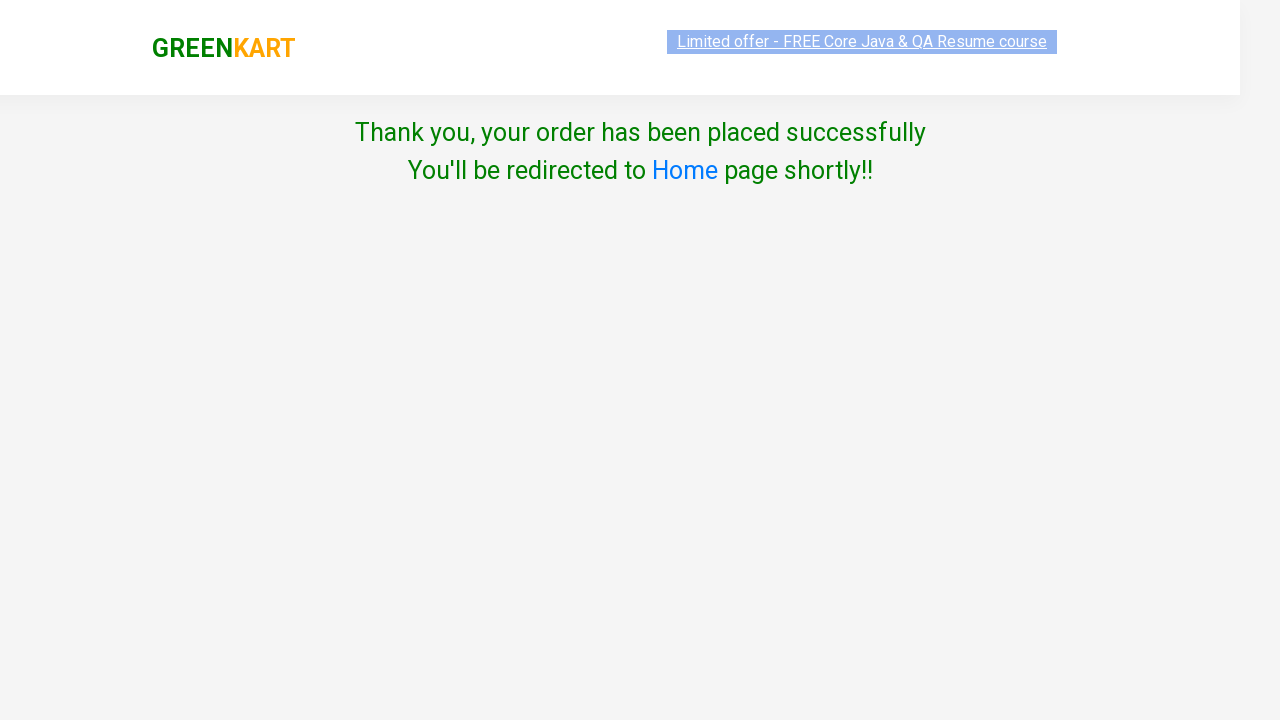